Tests keyboard input functionality by clicking on a name field, typing a name, and then clicking a button on a form testing page.

Starting URL: https://formy-project.herokuapp.com/keypress

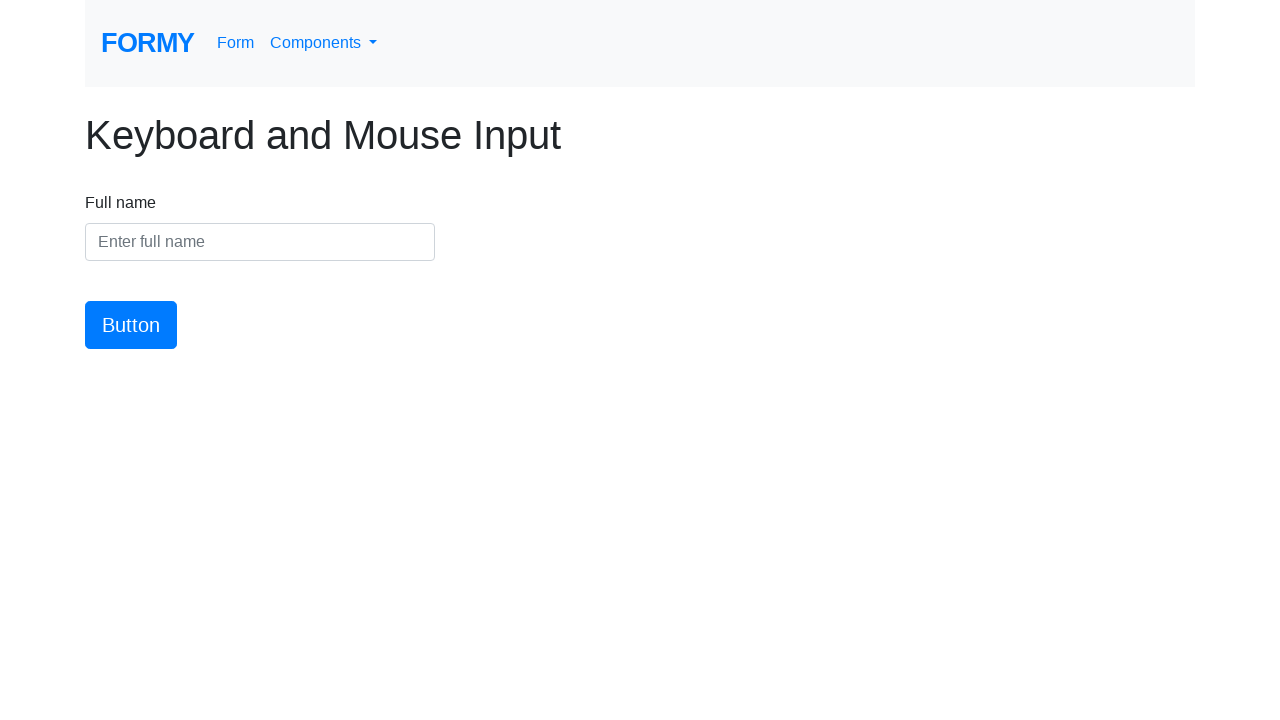

Clicked on the name input field at (260, 242) on #name
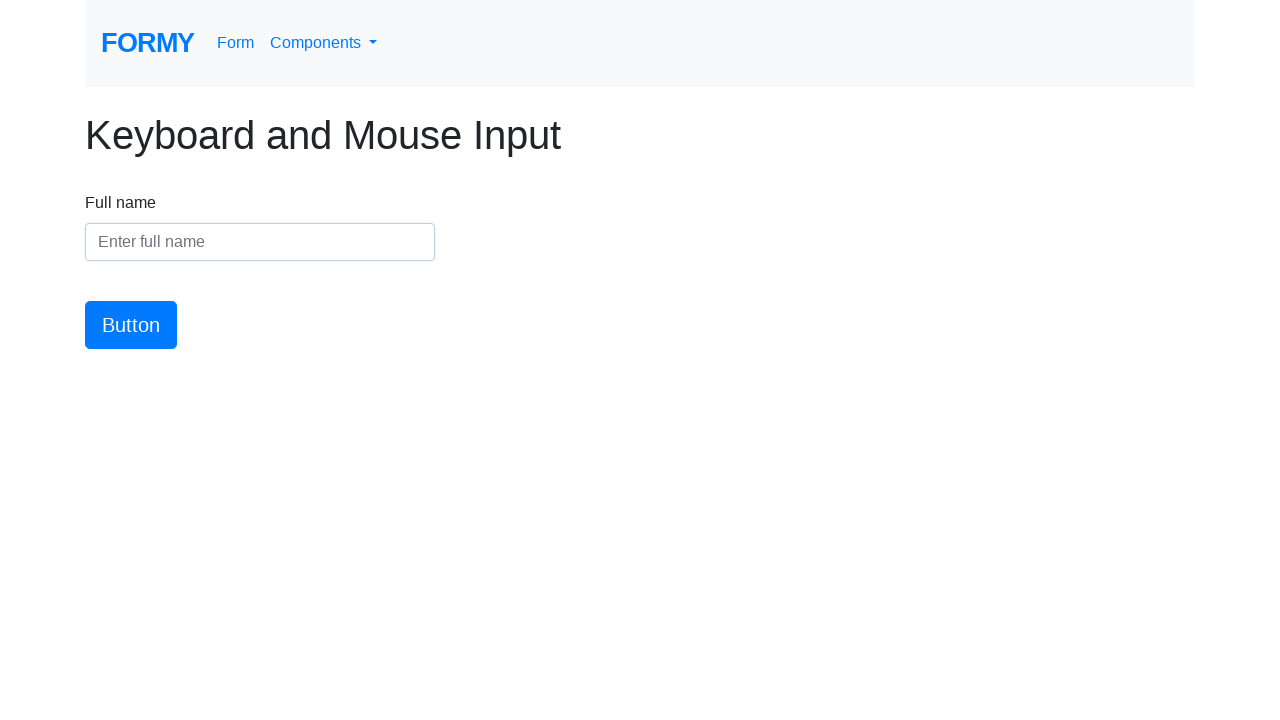

Filled name field with 'Ethan' on #name
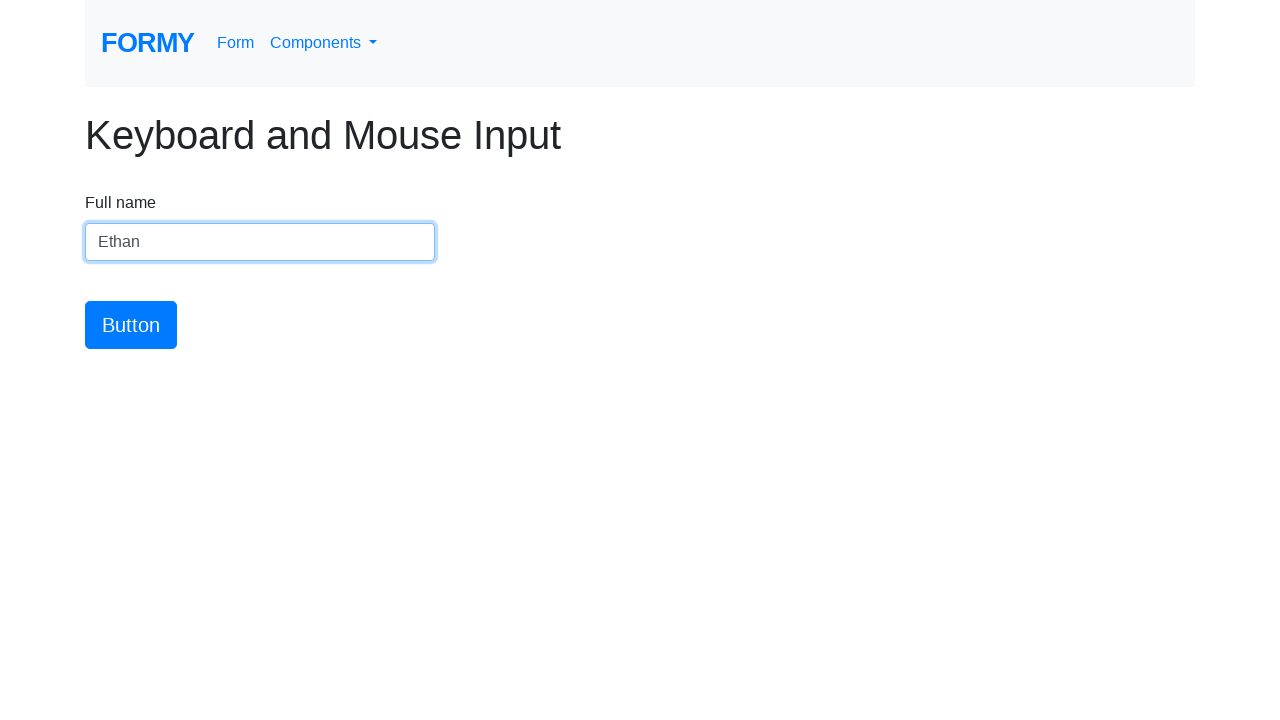

Clicked the submit button at (131, 325) on #button
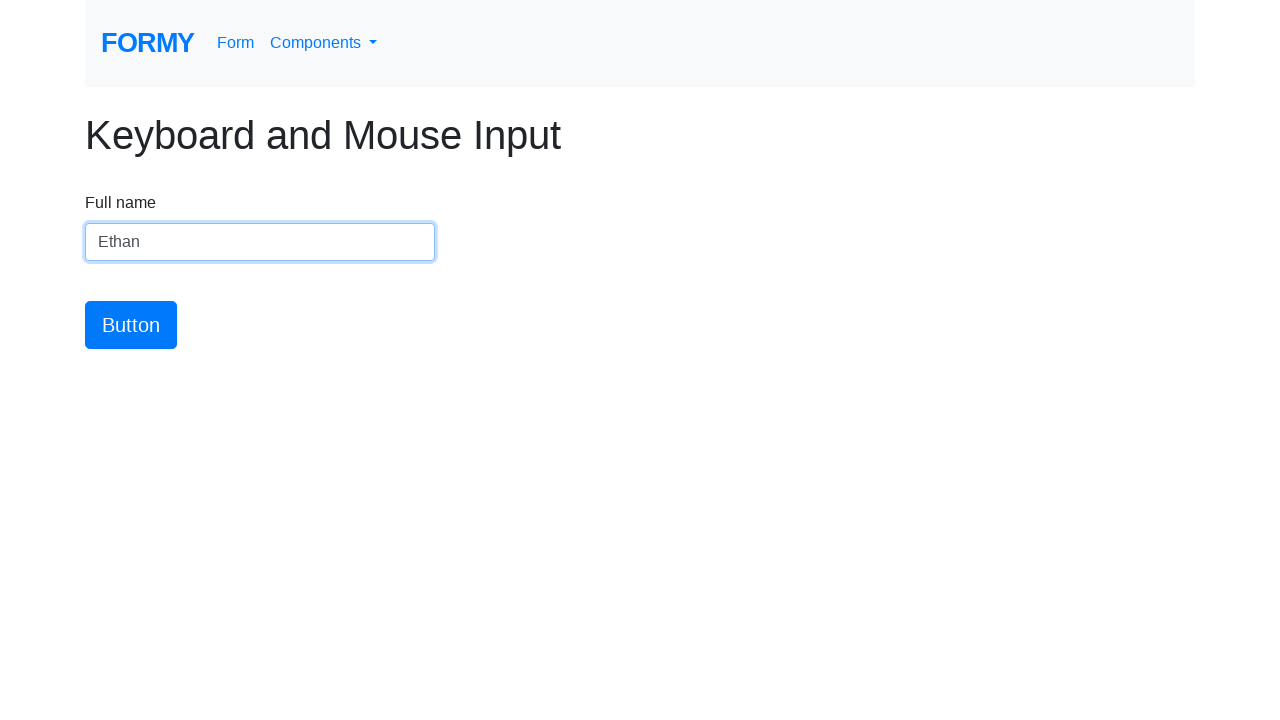

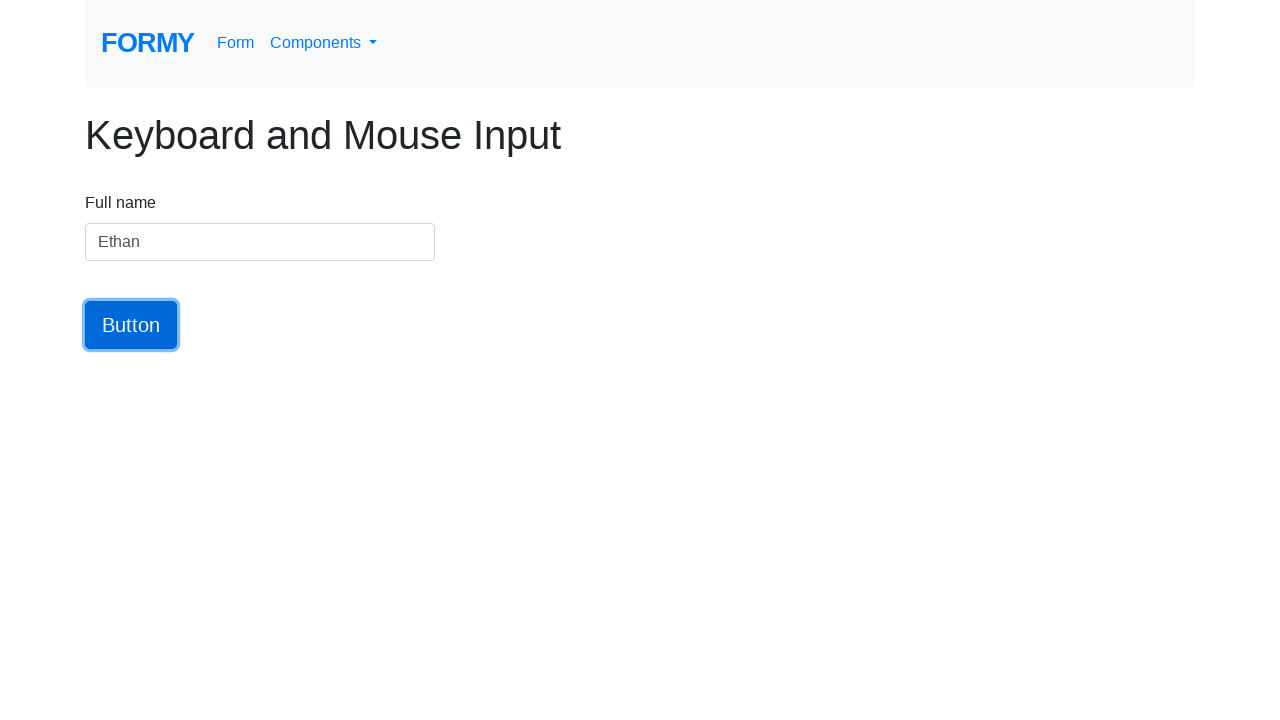